Tests the review carousel/slider navigation by clicking the right and left arrow buttons

Starting URL: https://polis812.github.io/vacuu/#

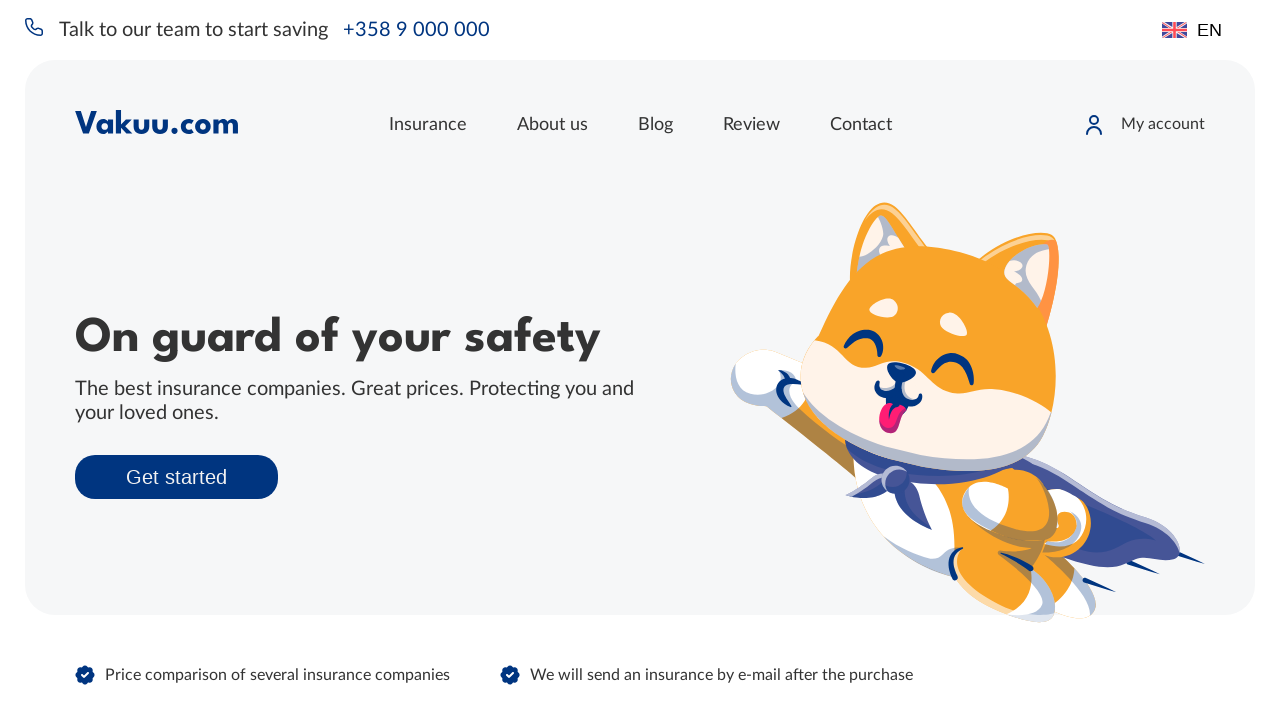

Clicked right arrow to navigate to next review at (665, 360) on .arrow-right
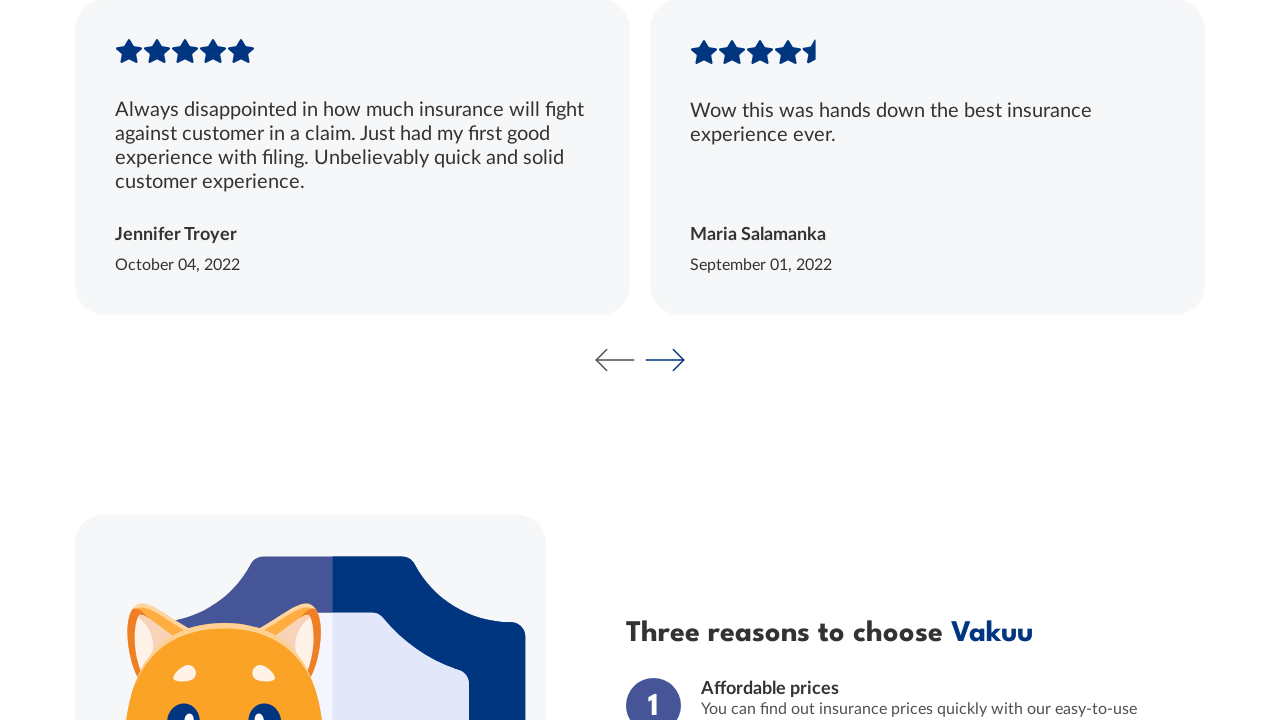

Clicked left arrow to navigate to previous review at (615, 360) on .arrow-left
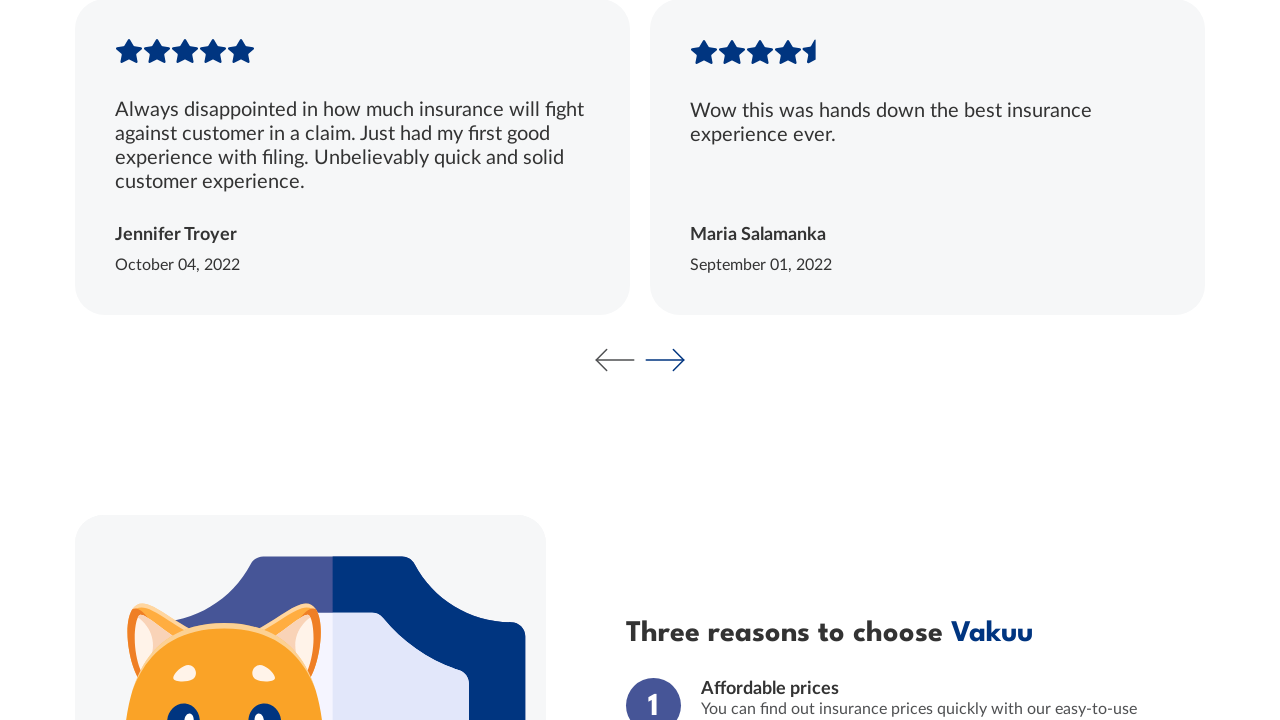

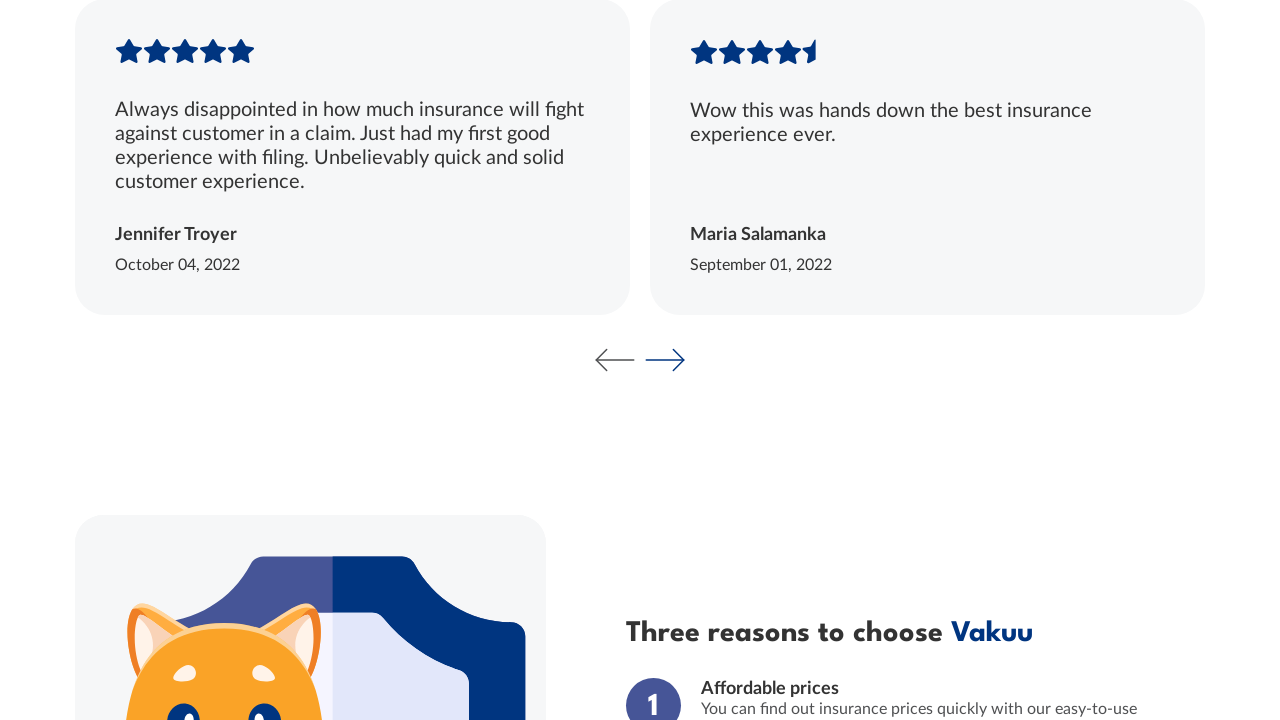